Tests a registration form by filling in username, email, password, and confirm password fields, then clears and re-enters the username field.

Starting URL: http://www.theTestingWorld.com/testings

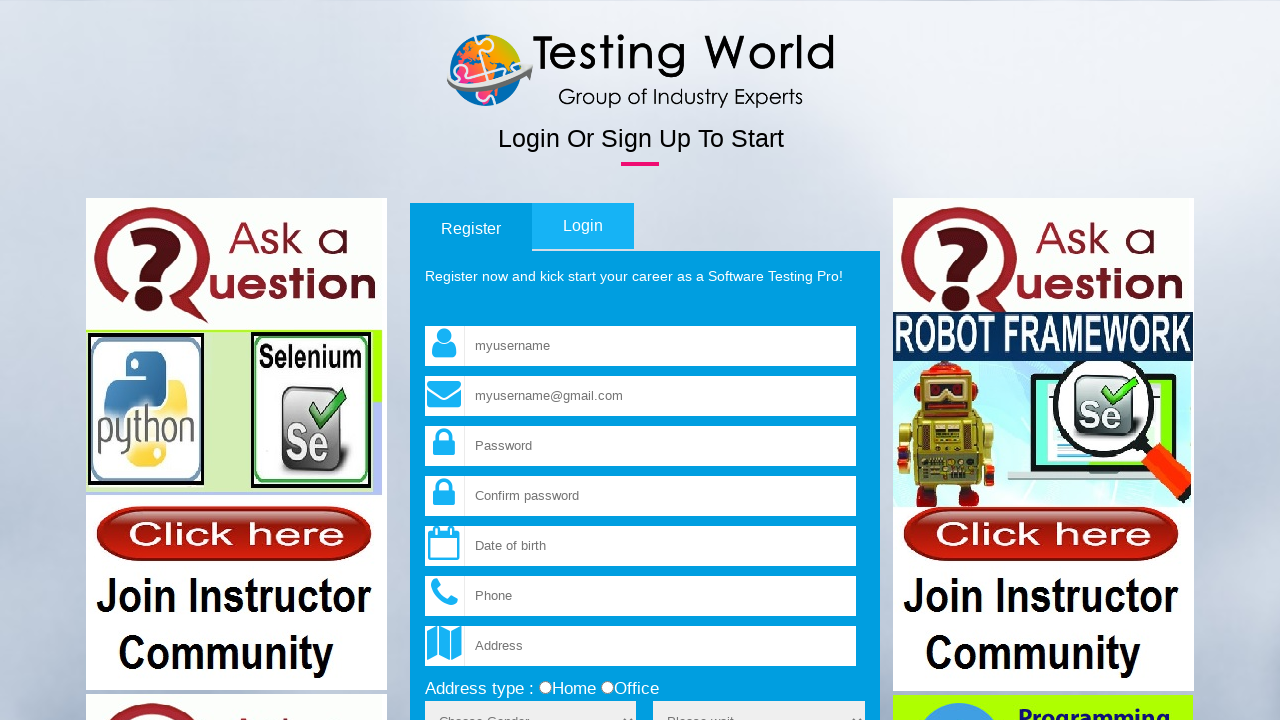

Filled username field with 'helloworld' on input[name='fld_username']
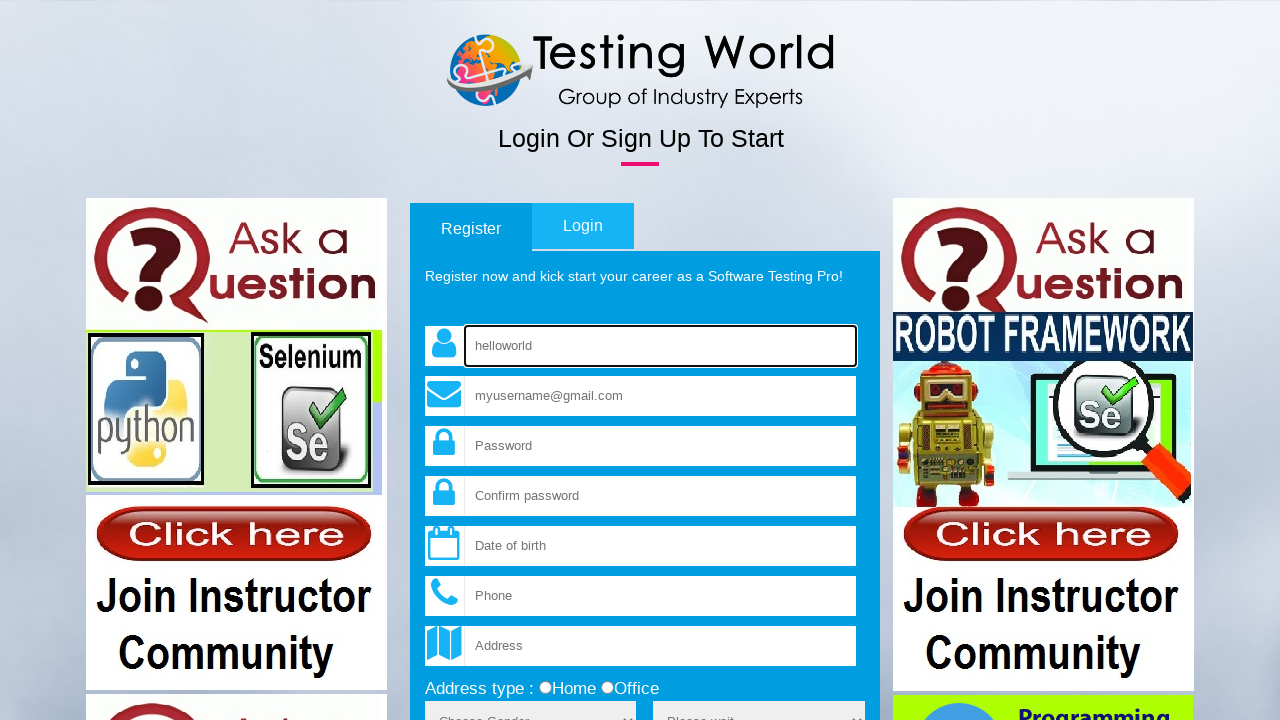

Filled email field with 'testuser_random42@gmail.com' on input[name='fld_email']
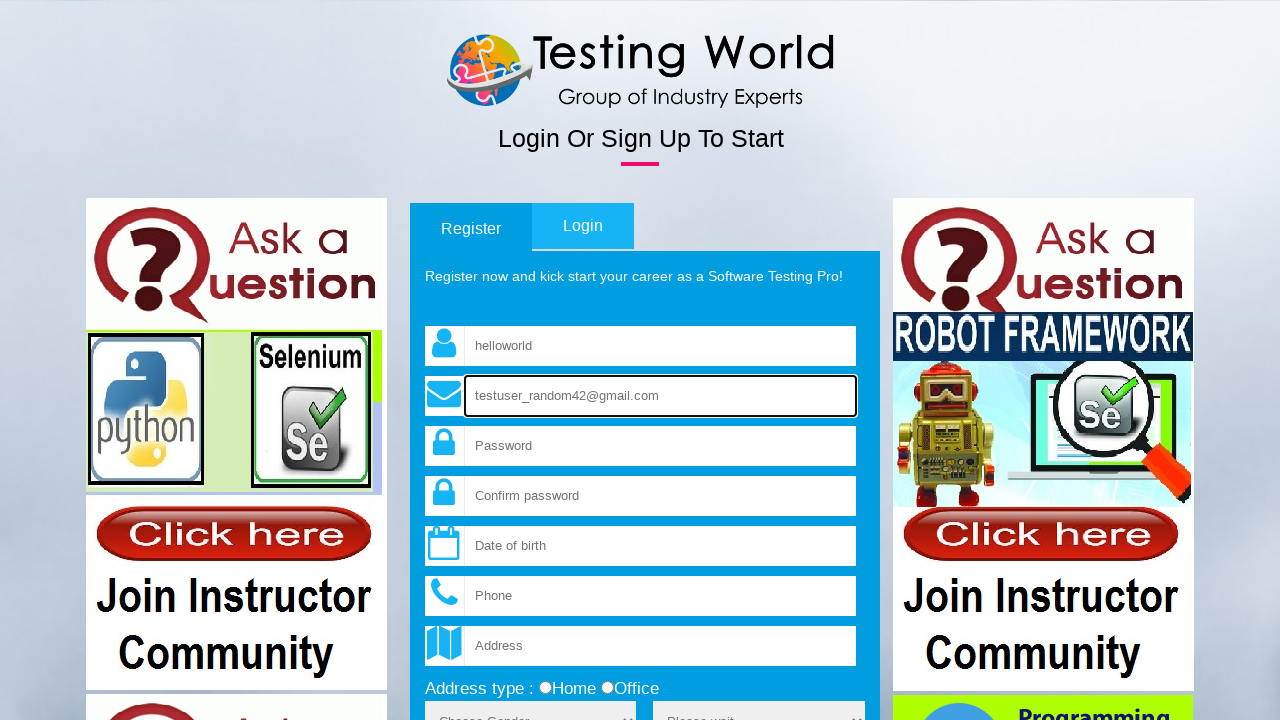

Filled password field with 'abcd123' on input[name='fld_password']
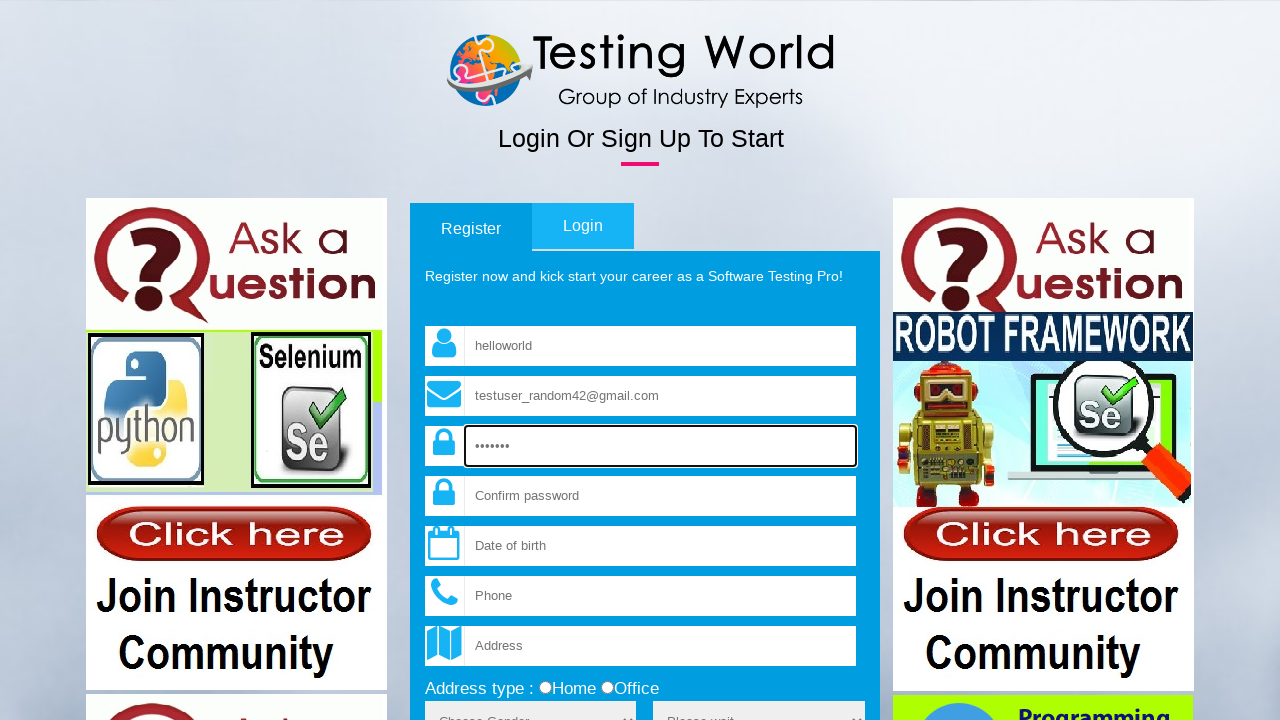

Filled confirm password field with 'abcd123' on input[name='fld_cpassword']
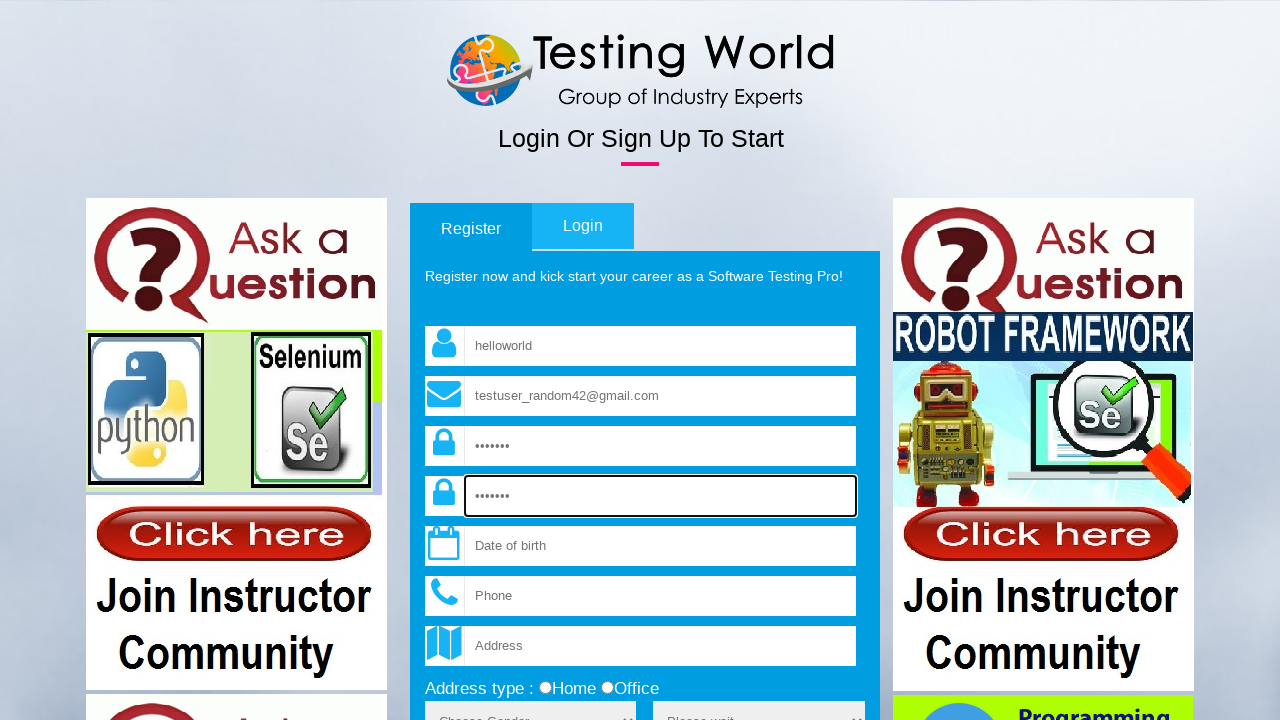

Cleared the username field on input[name='fld_username']
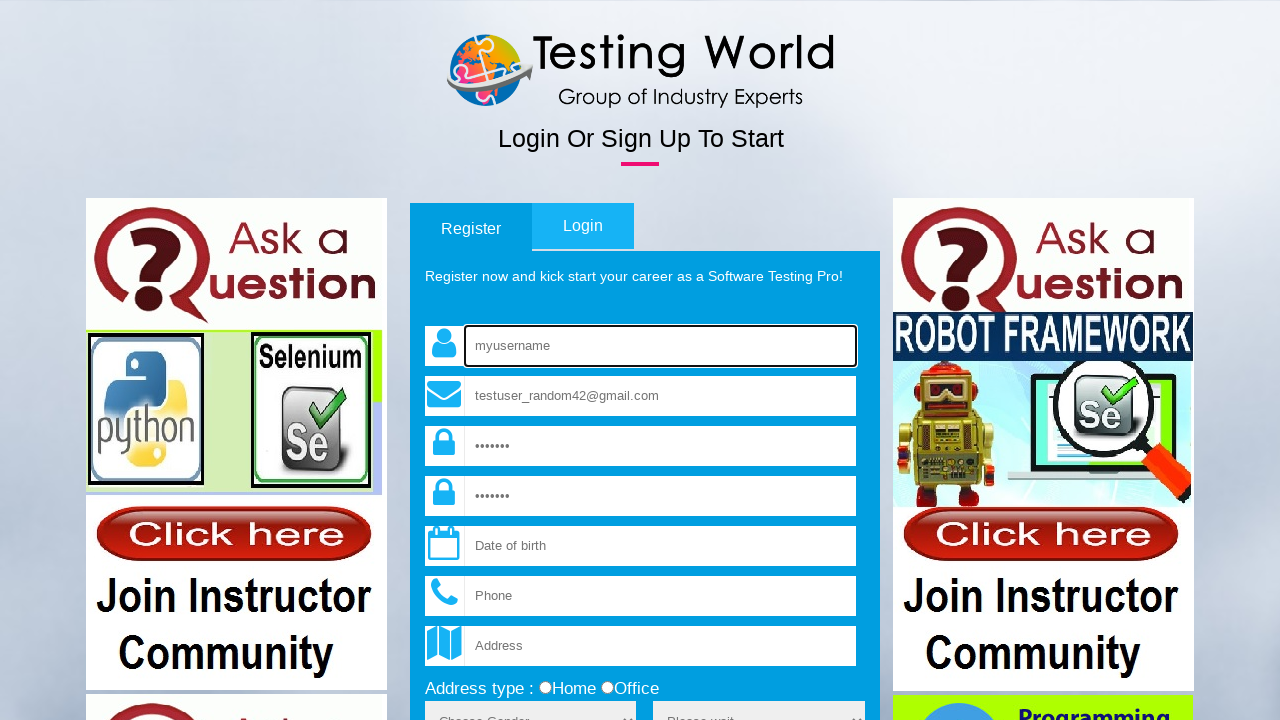

Re-entered username field with 'abcd123' on input[name='fld_username']
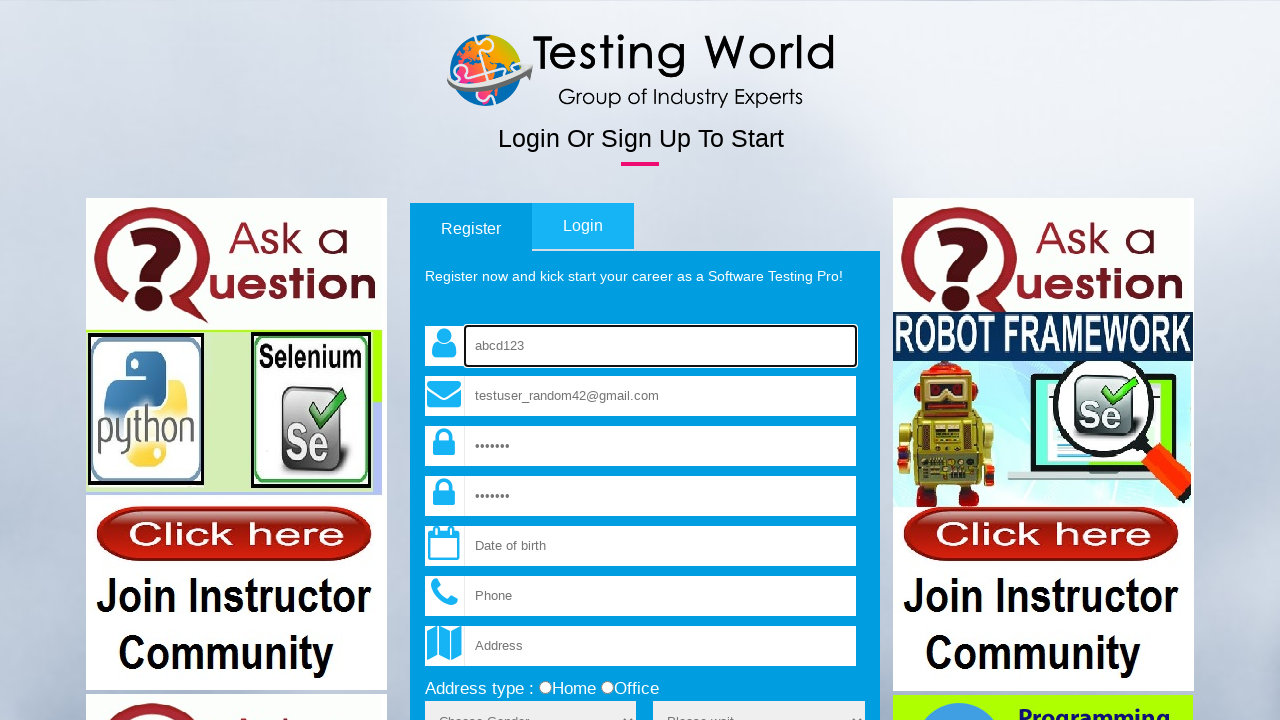

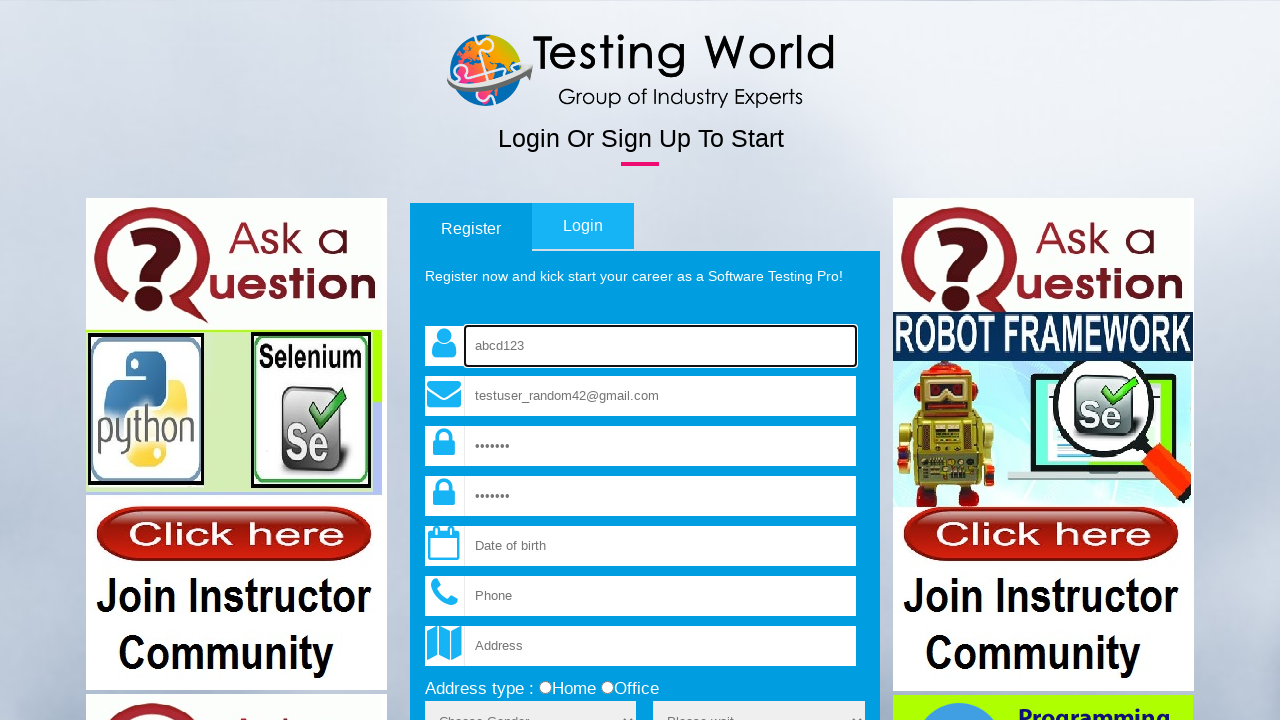